Navigates to the Steam Store Russian language page and retrieves the page title

Starting URL: https://store.steampowered.com/?l=russian

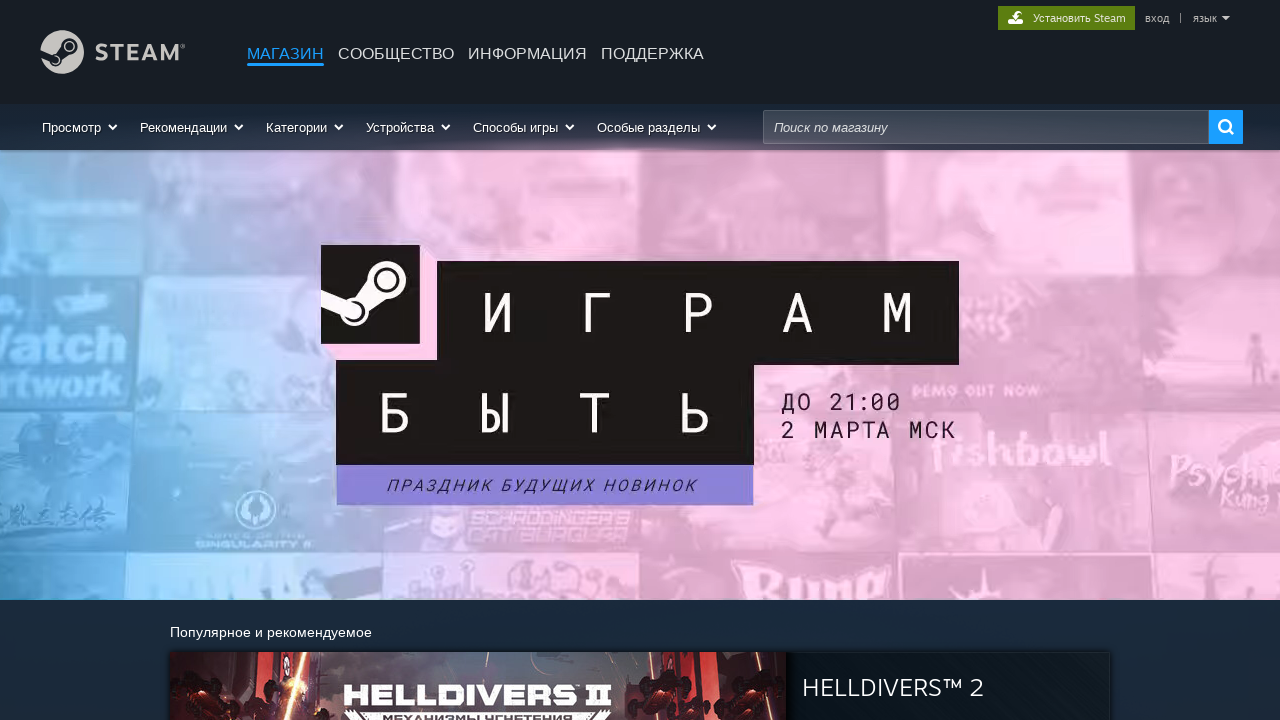

Navigated to Steam Store Russian language page
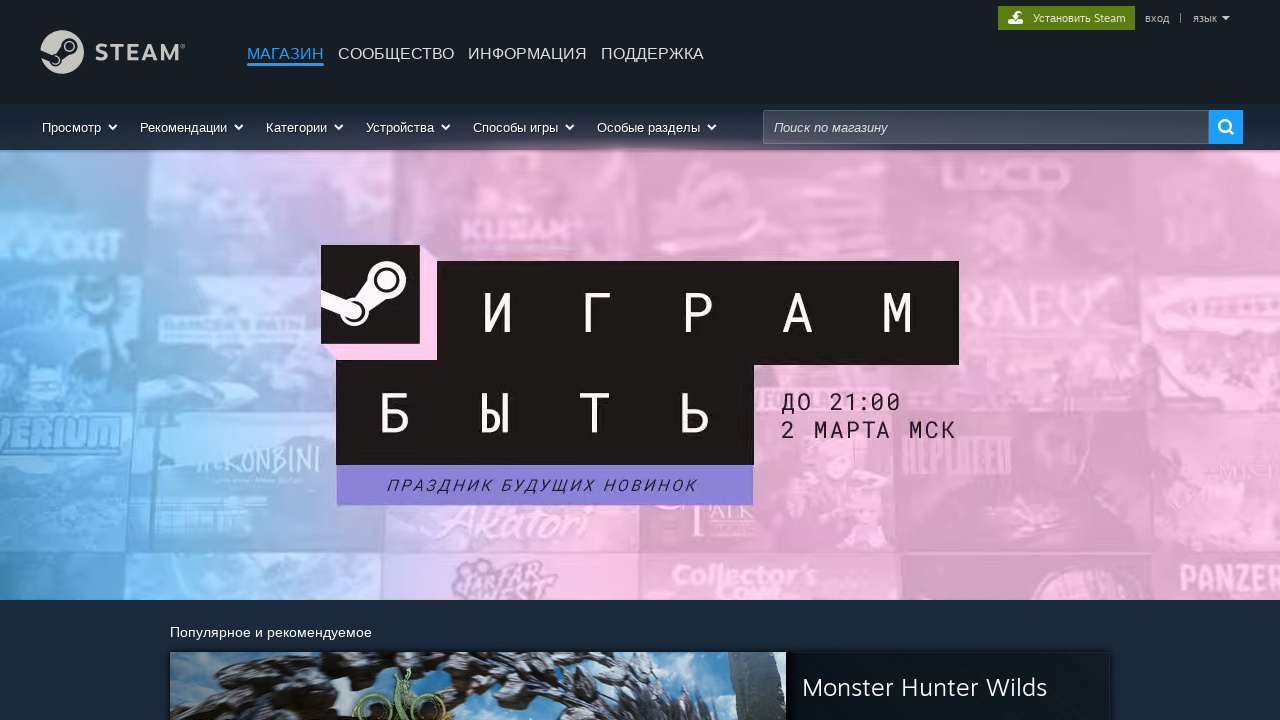

Retrieved page title: Добро пожаловать в Steam
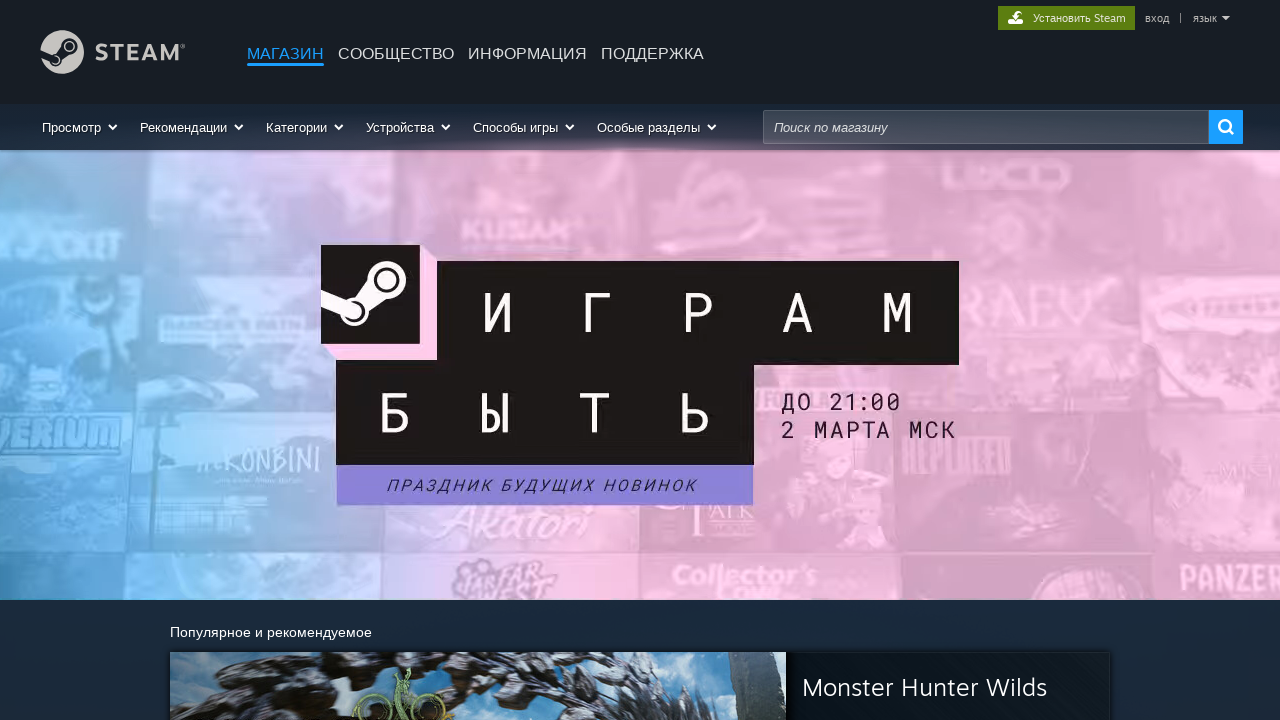

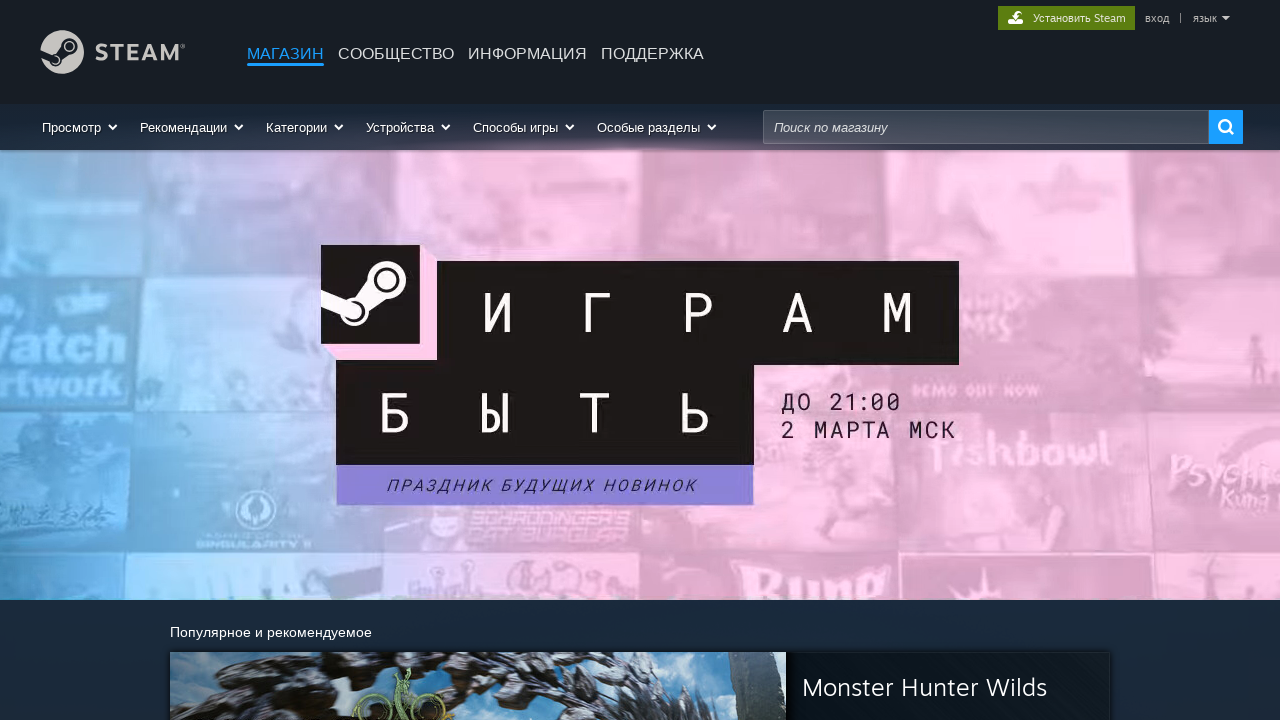